Tests static dropdown functionality by selecting different currency options using various selection methods

Starting URL: https://rahulshettyacademy.com/dropdownsPractise/

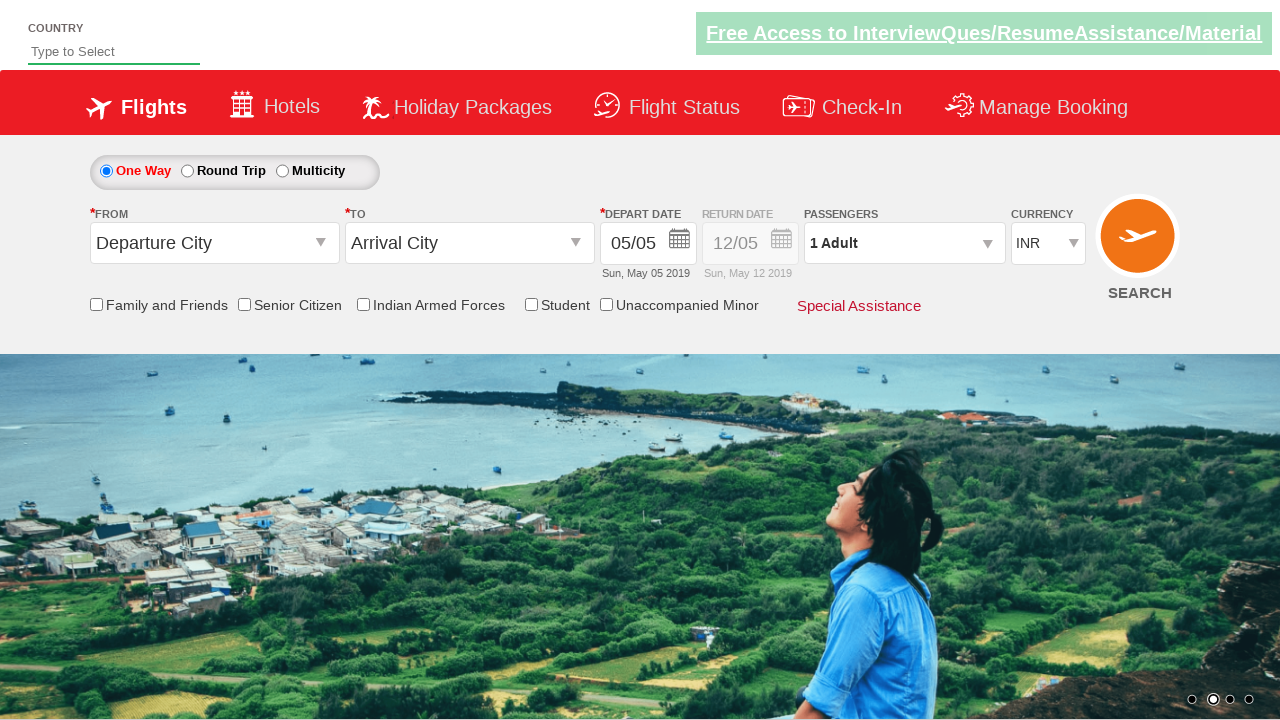

Located currency dropdown element
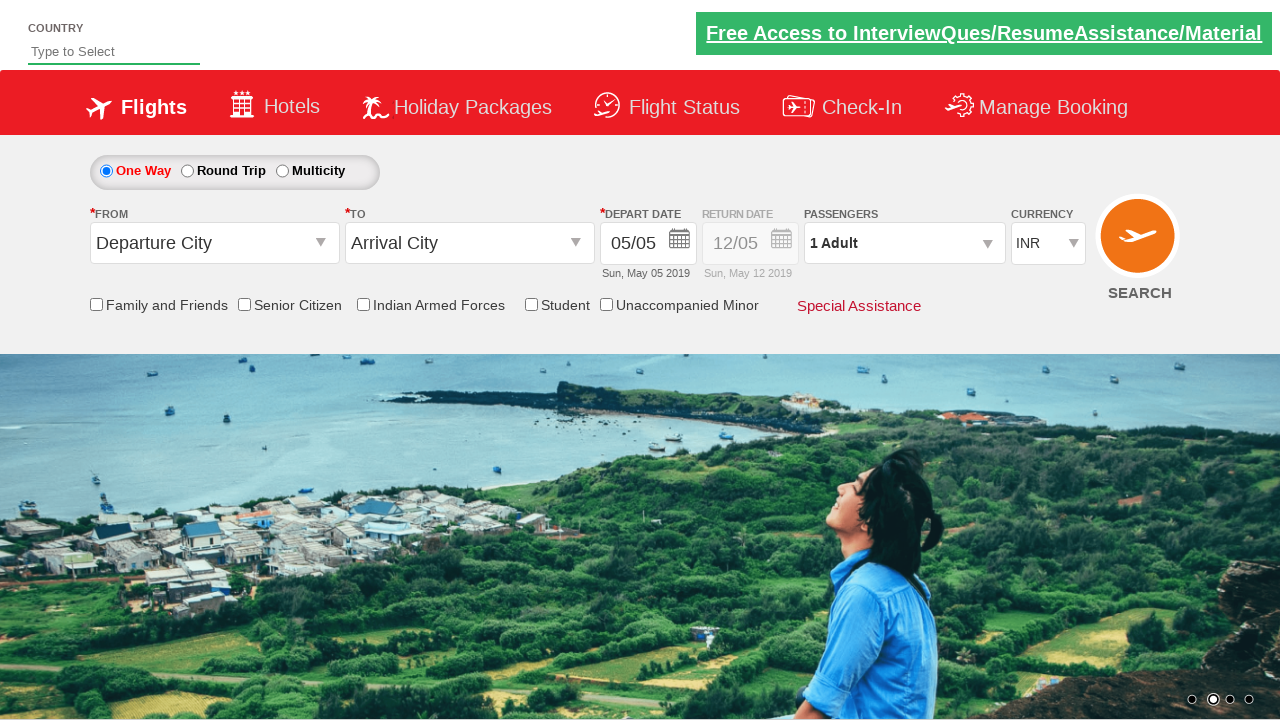

Selected 4th currency option by index (index 3) on #ctl00_mainContent_DropDownListCurrency
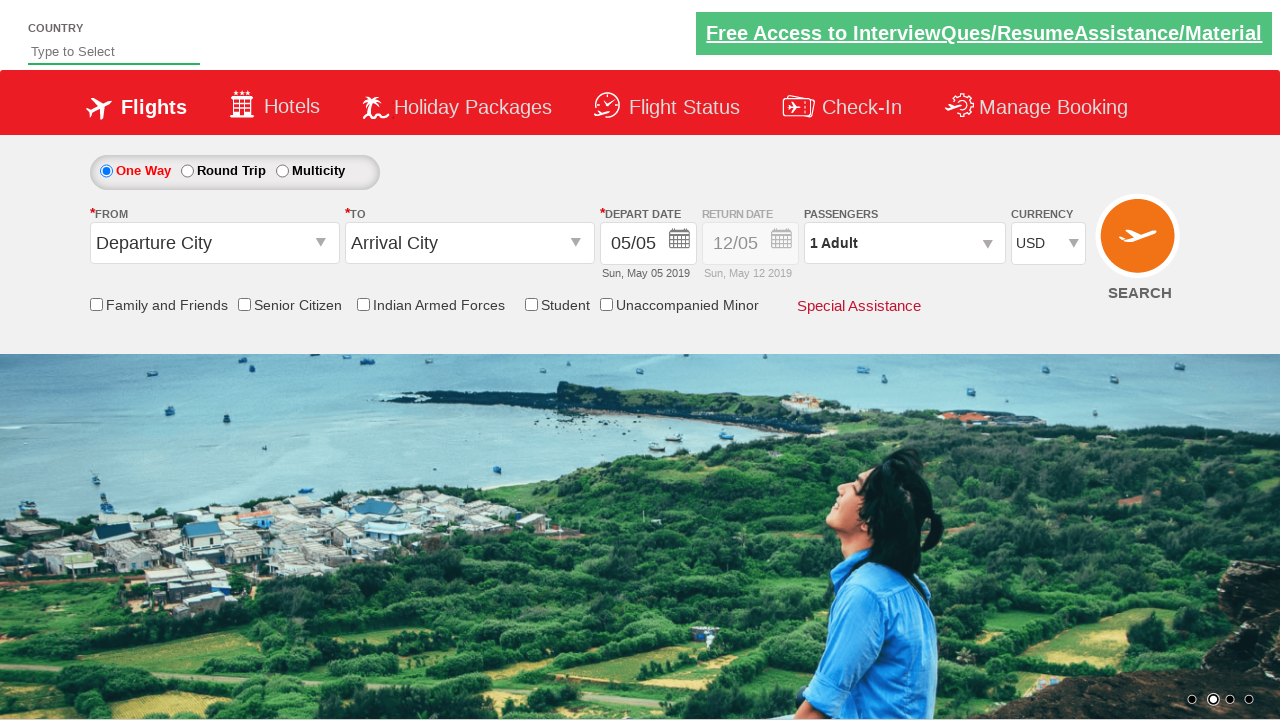

Selected AED currency option by value on #ctl00_mainContent_DropDownListCurrency
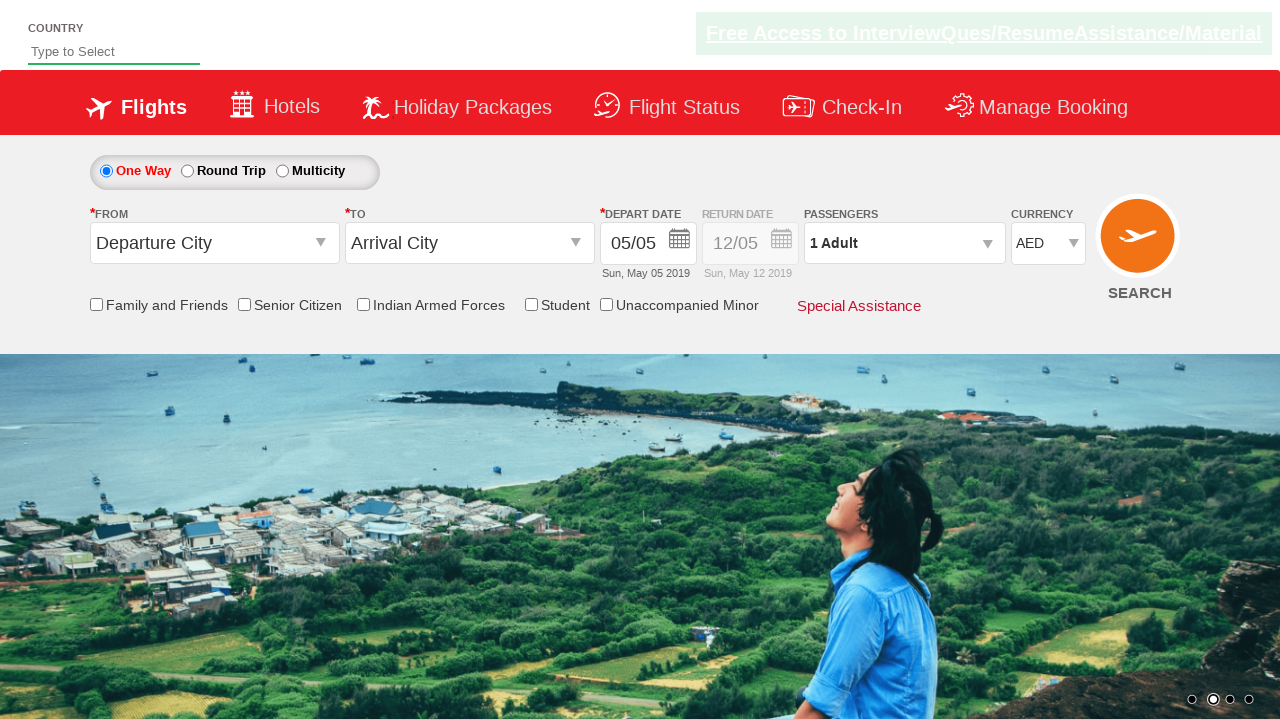

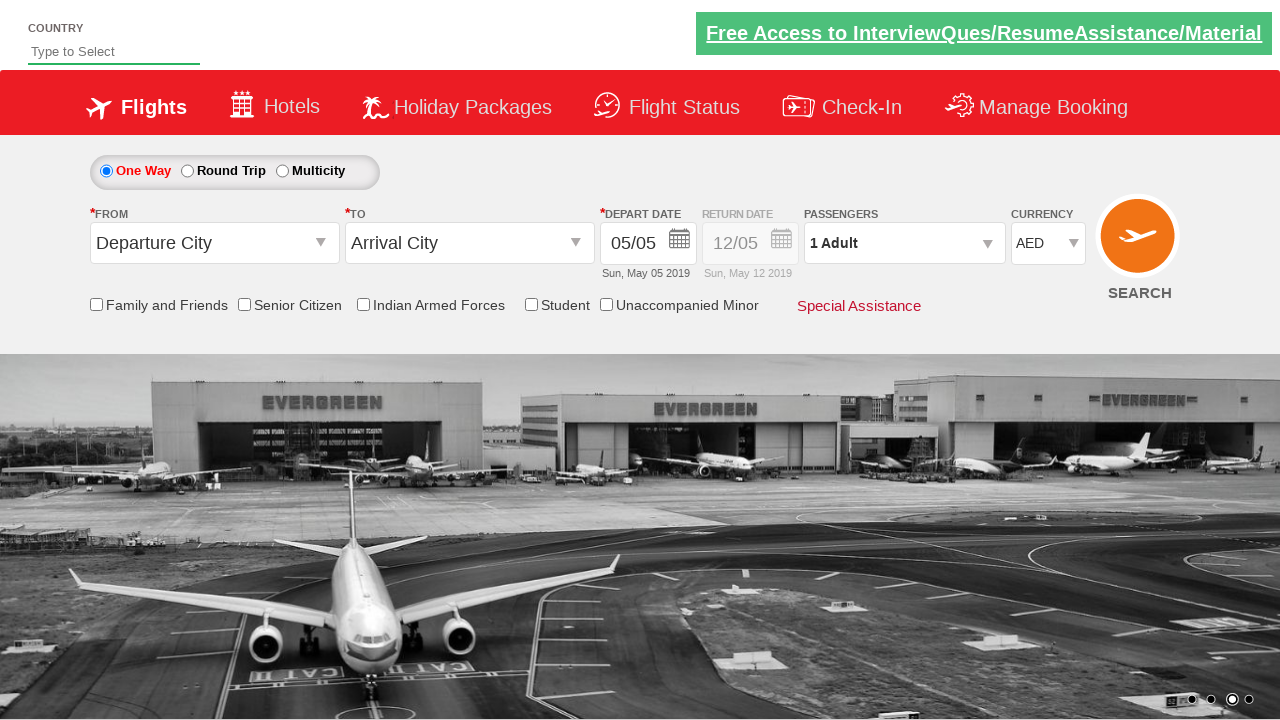